Tests the dynamic properties page by clicking the color change button

Starting URL: https://demoqa.com/dynamic-properties

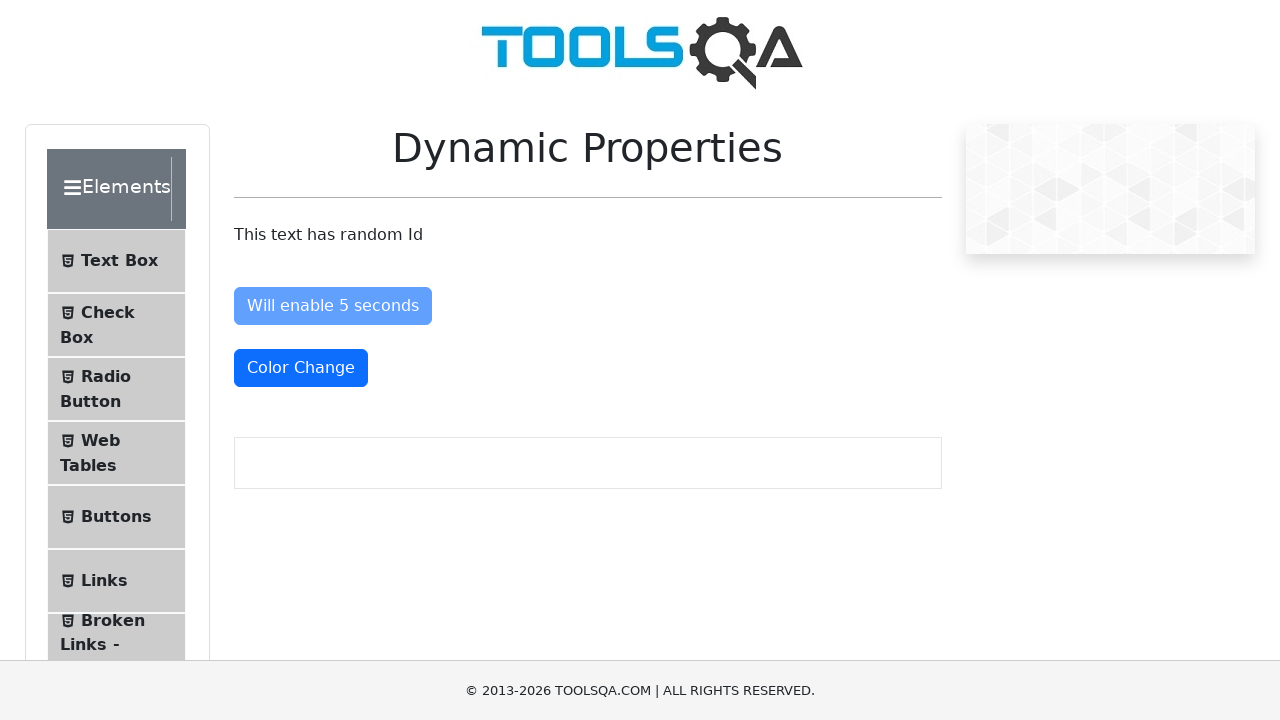

Waited for color change button to be enabled
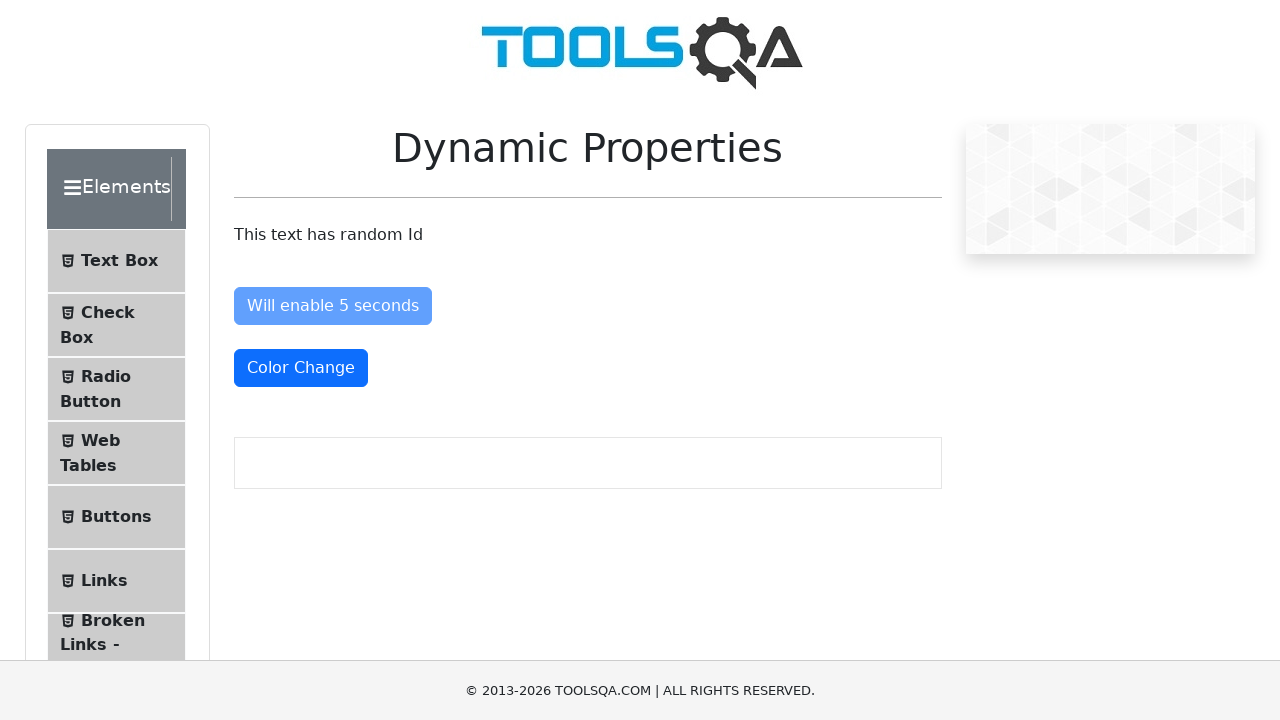

Clicked the color change button at (301, 368) on button#colorChange
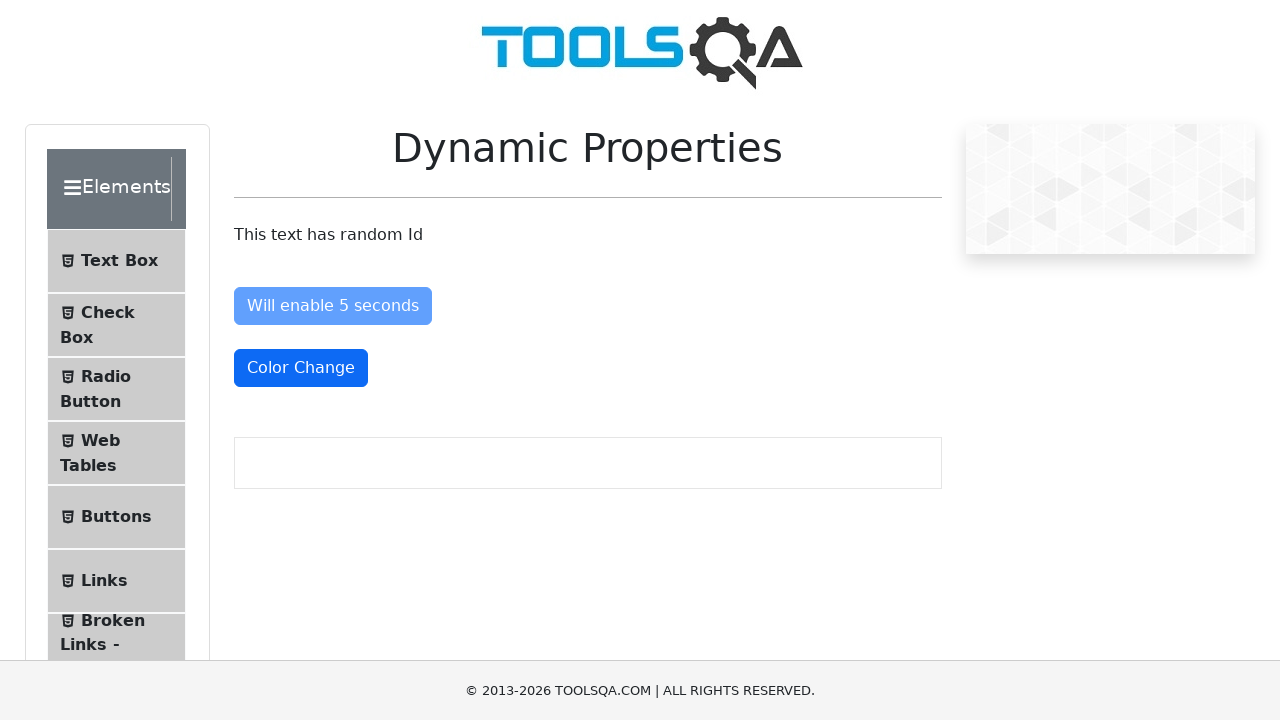

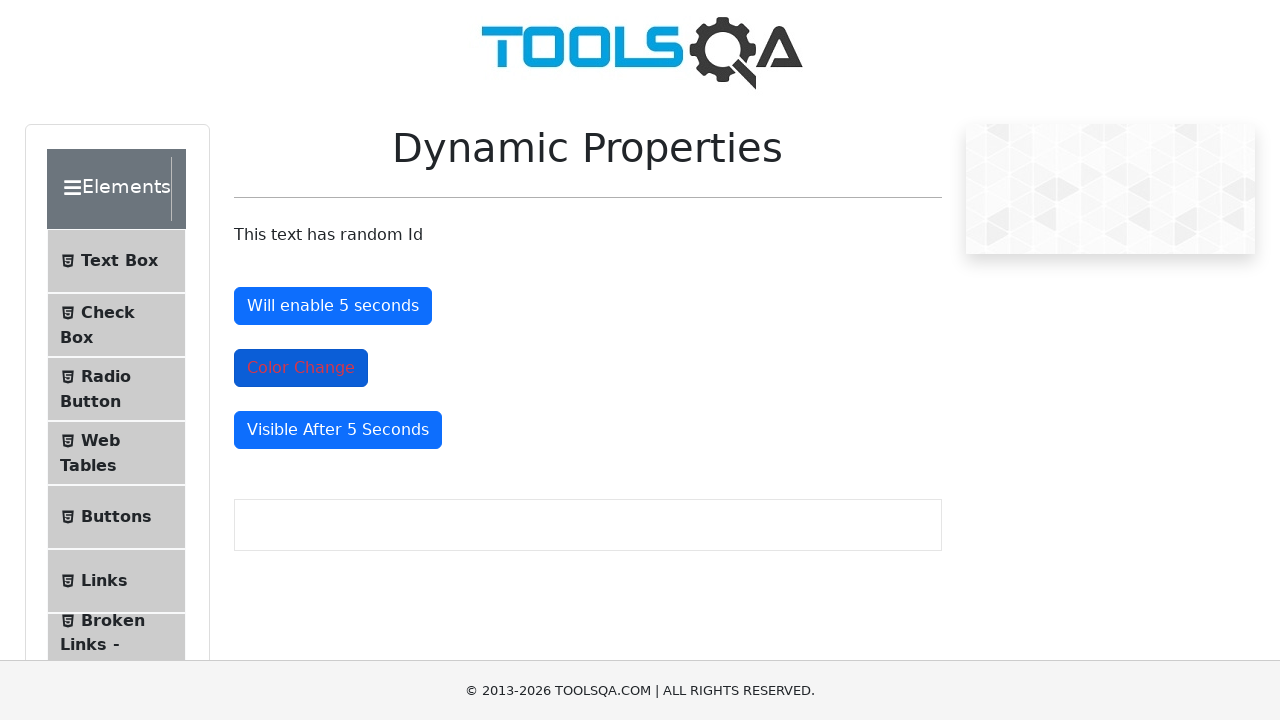